Tests MailChimp signup form validation when no email is entered, verifying that appropriate error messages are displayed

Starting URL: https://login.mailchimp.com/signup/

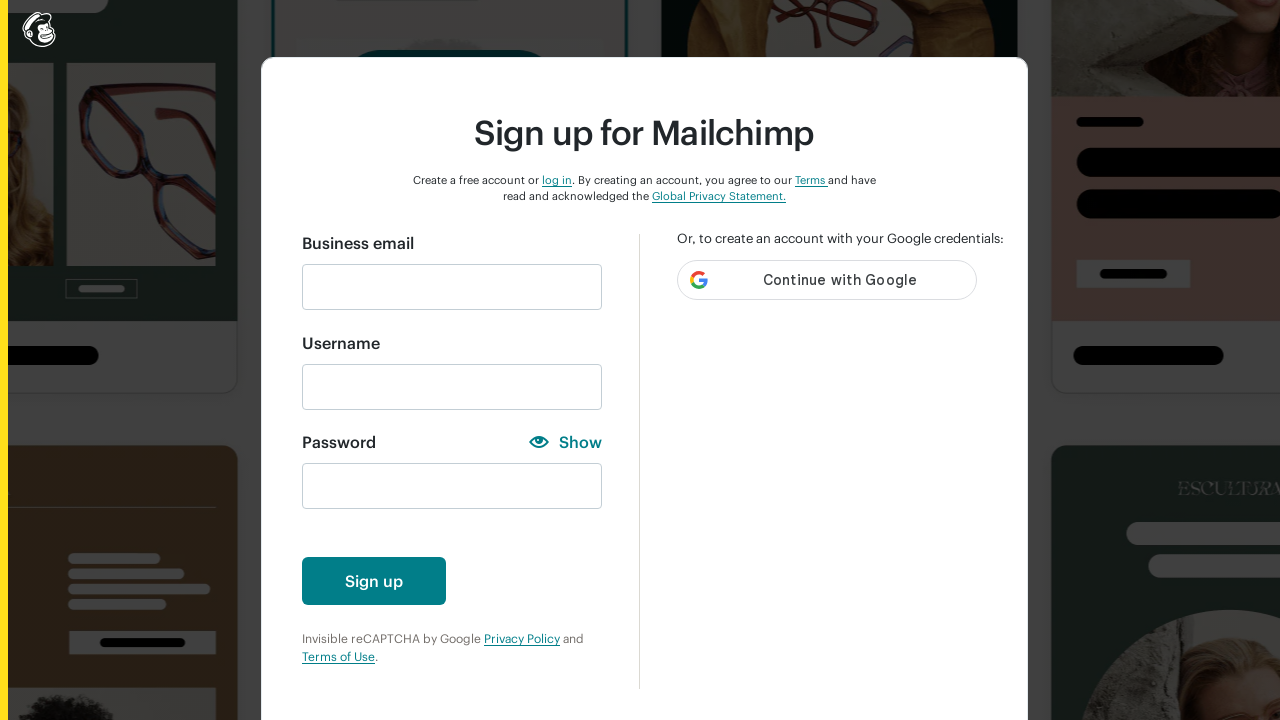

Filled username field with 'tR8wQ4zX1cV6bN0p' on #new_username
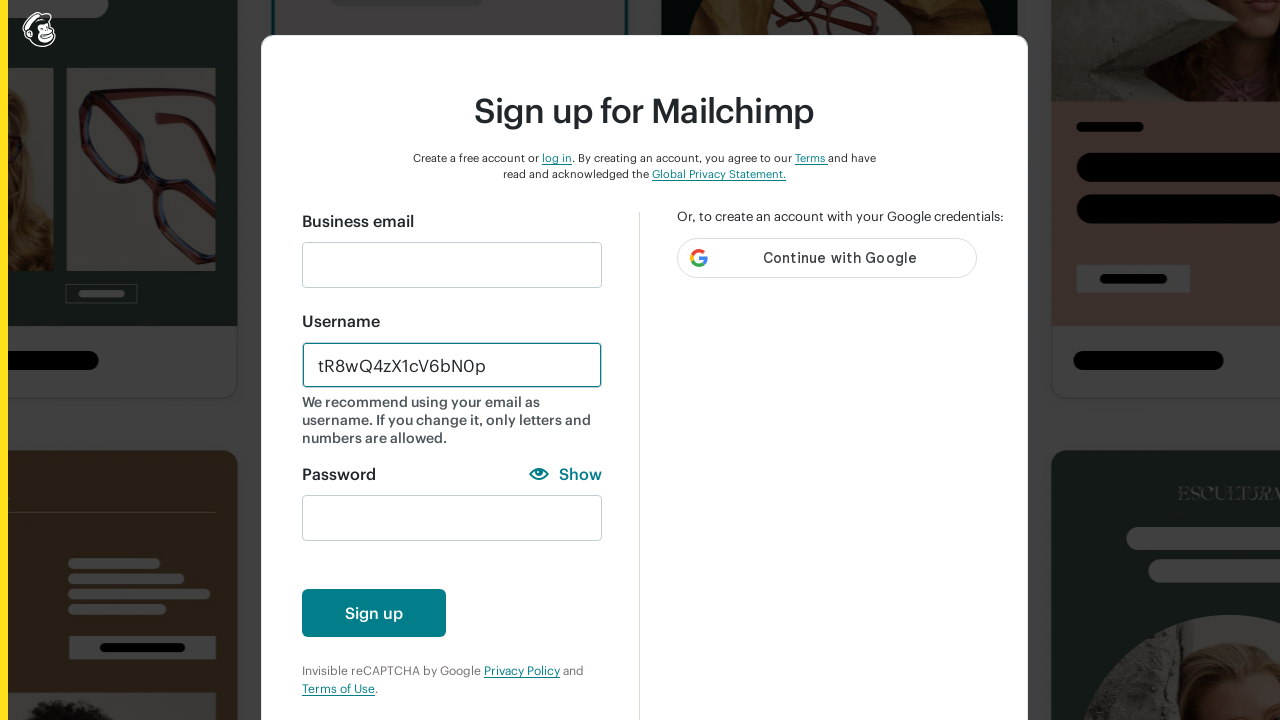

Filled password field with valid password on #new_password
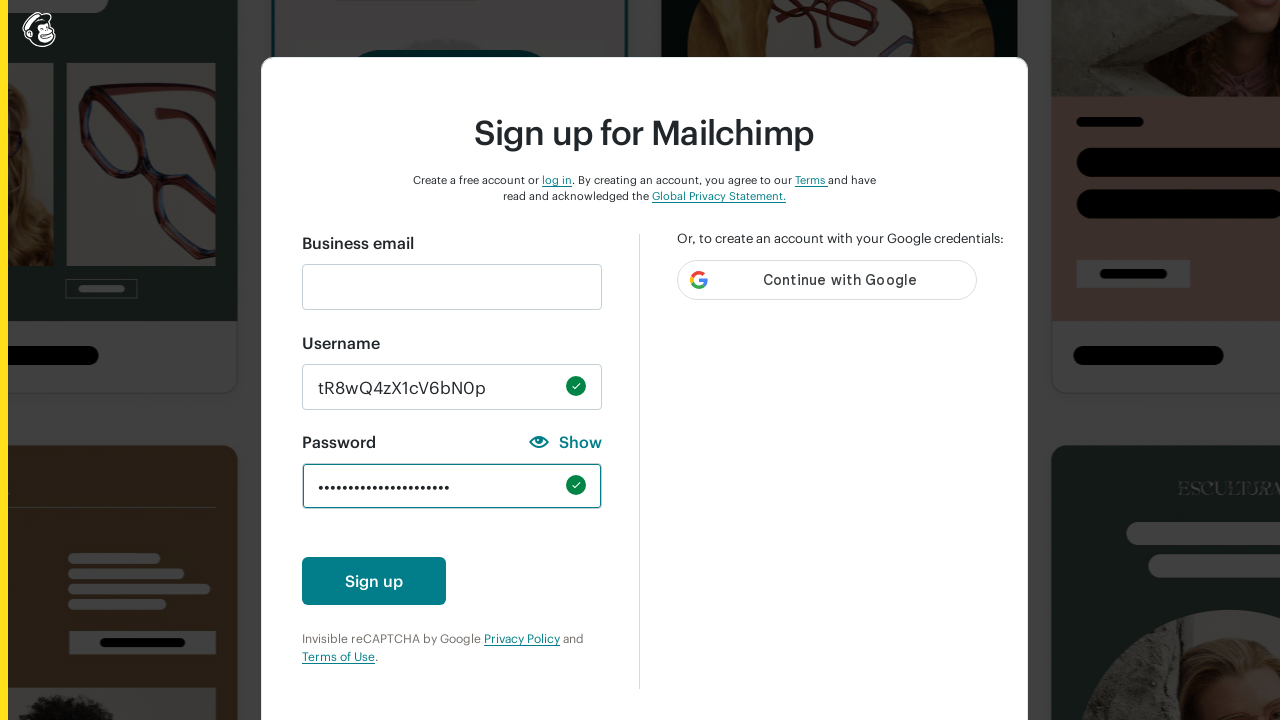

Waited 3 seconds before form submission
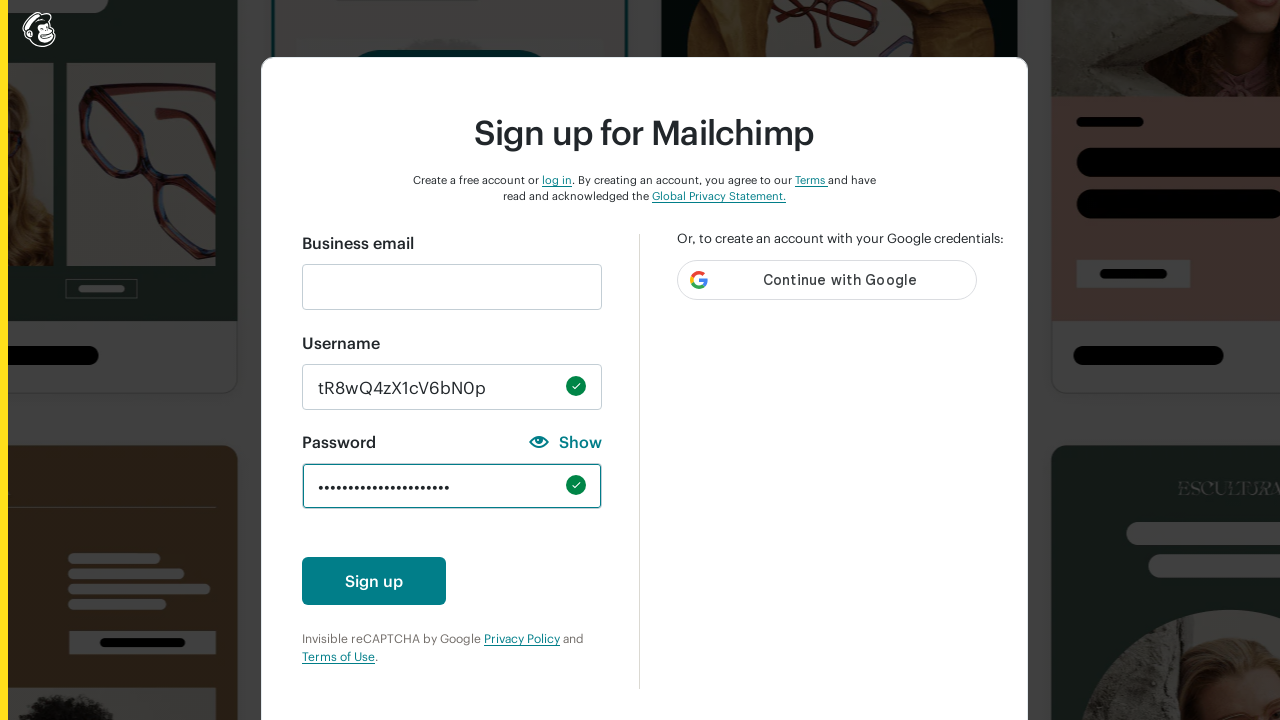

Pressed Enter to submit signup form on #new_password
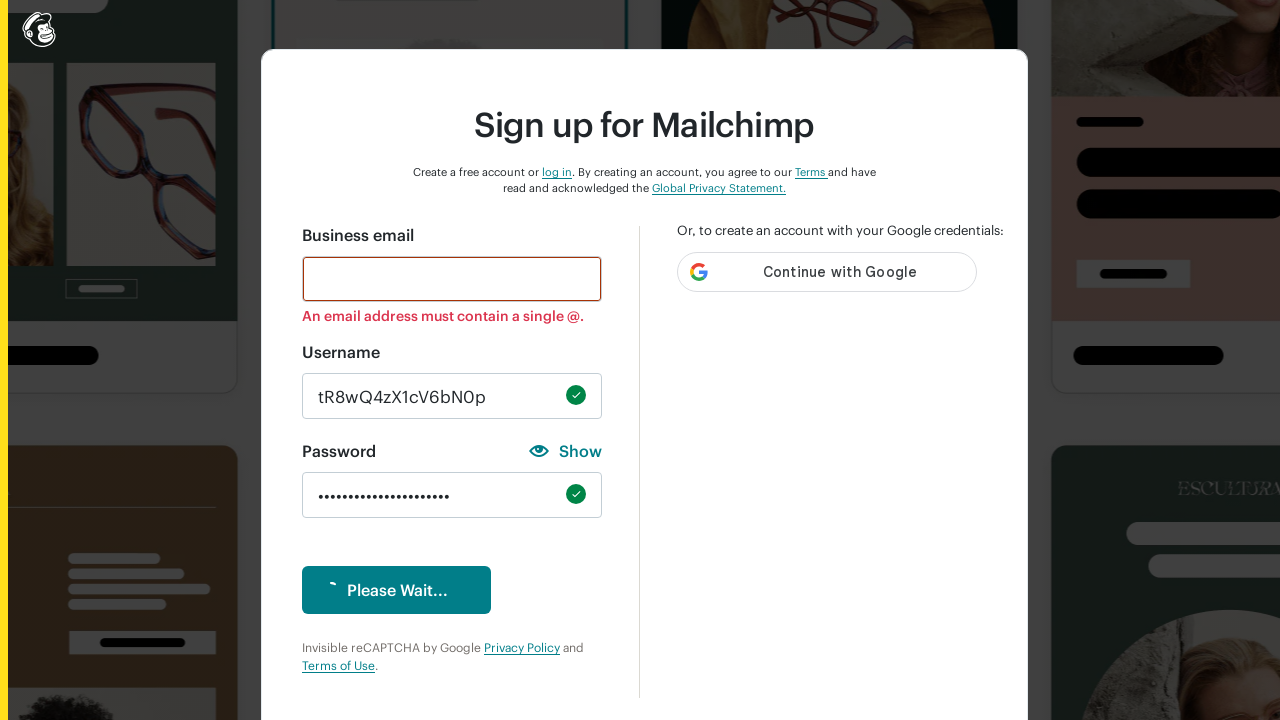

Email validation error message appeared on form
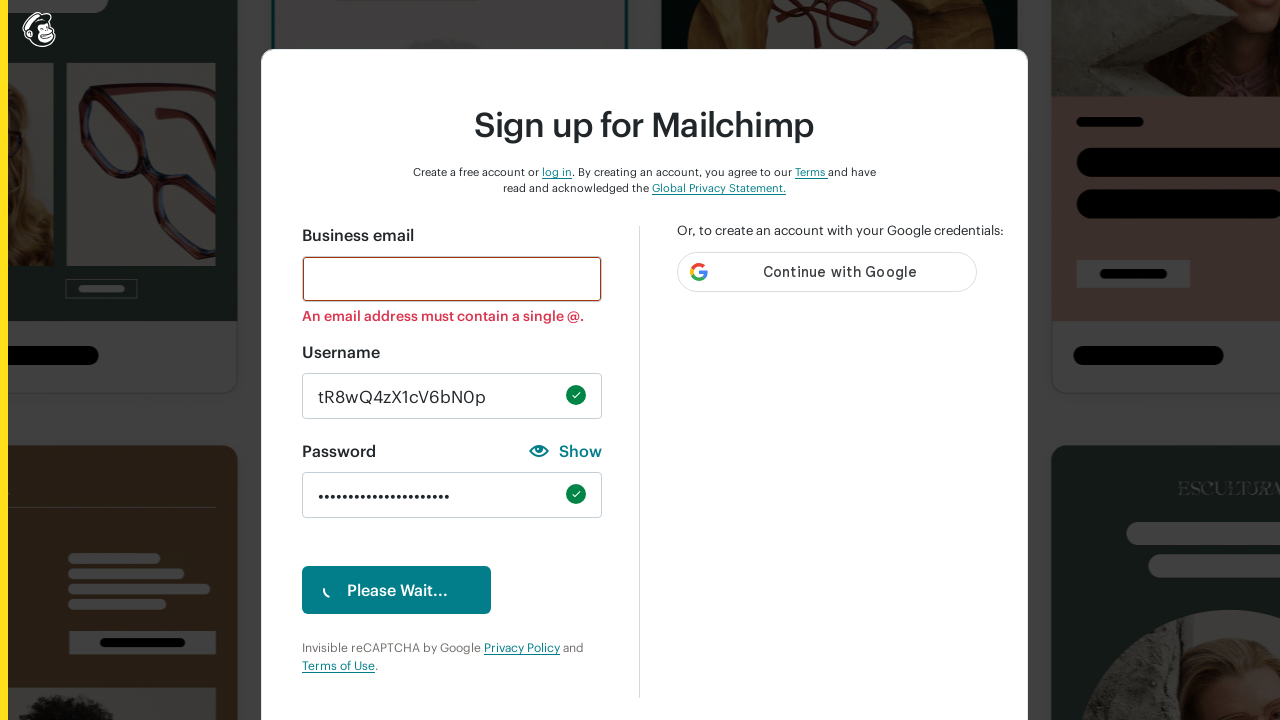

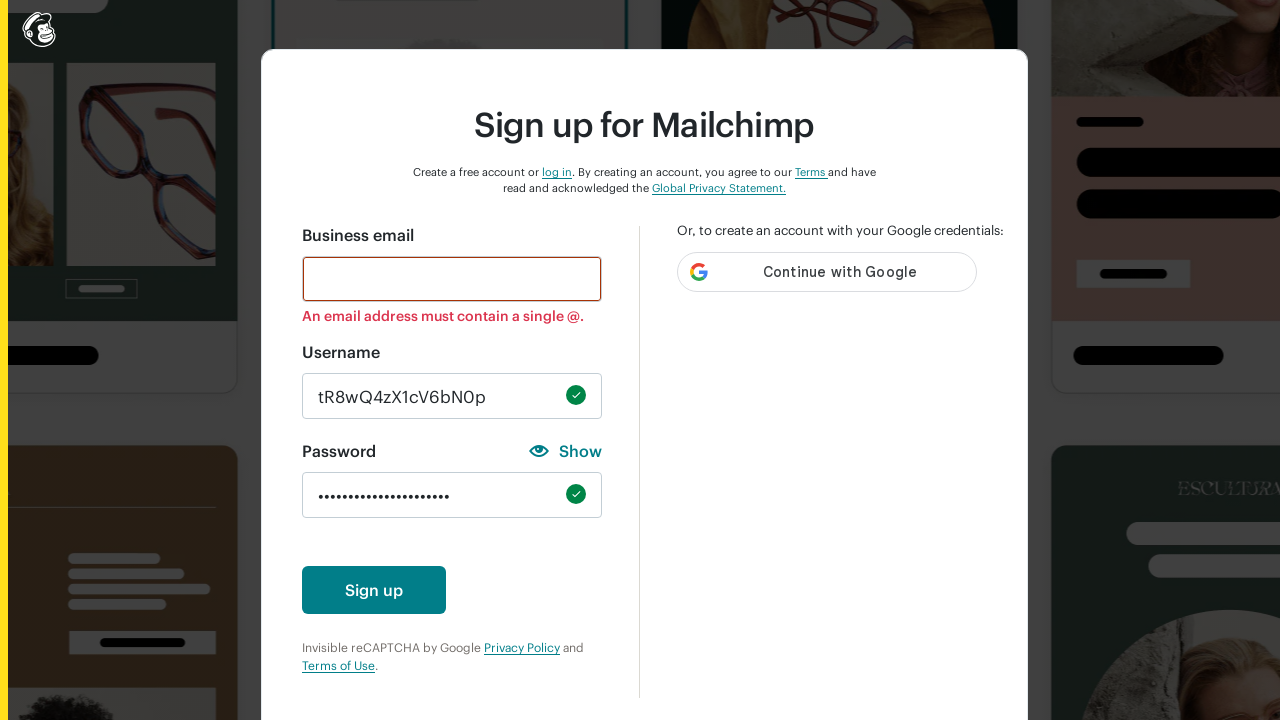